Tests dialog handling, element visibility toggling, mouse hover interactions, and iframe content access on an automation practice page

Starting URL: https://rahulshettyacademy.com/AutomationPractice/

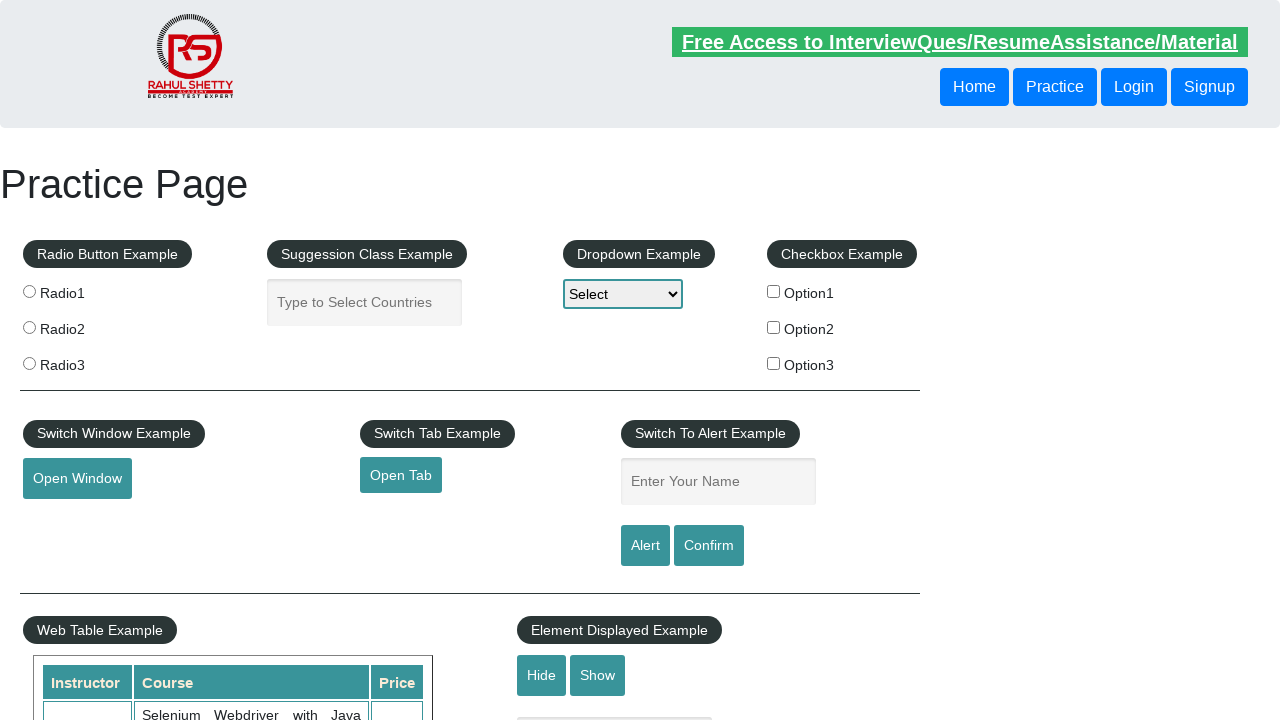

Verified text input is visible
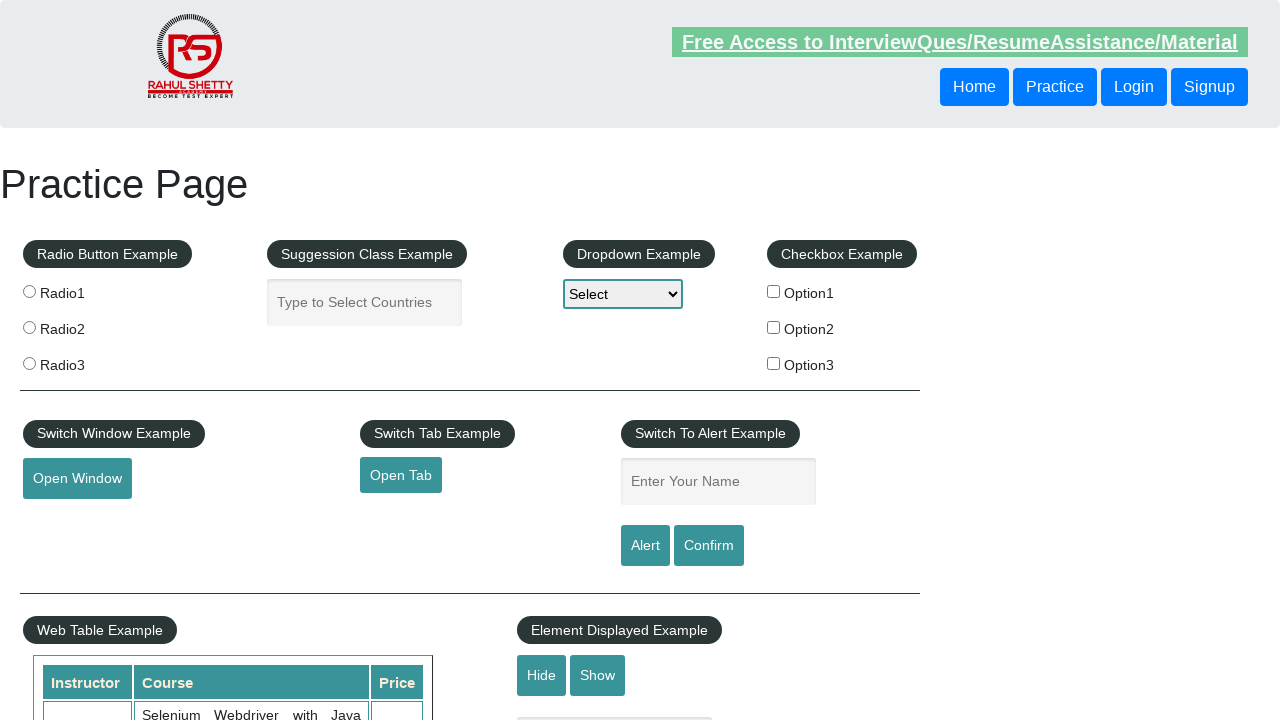

Clicked hide button to hide textbox at (542, 675) on #hide-textbox
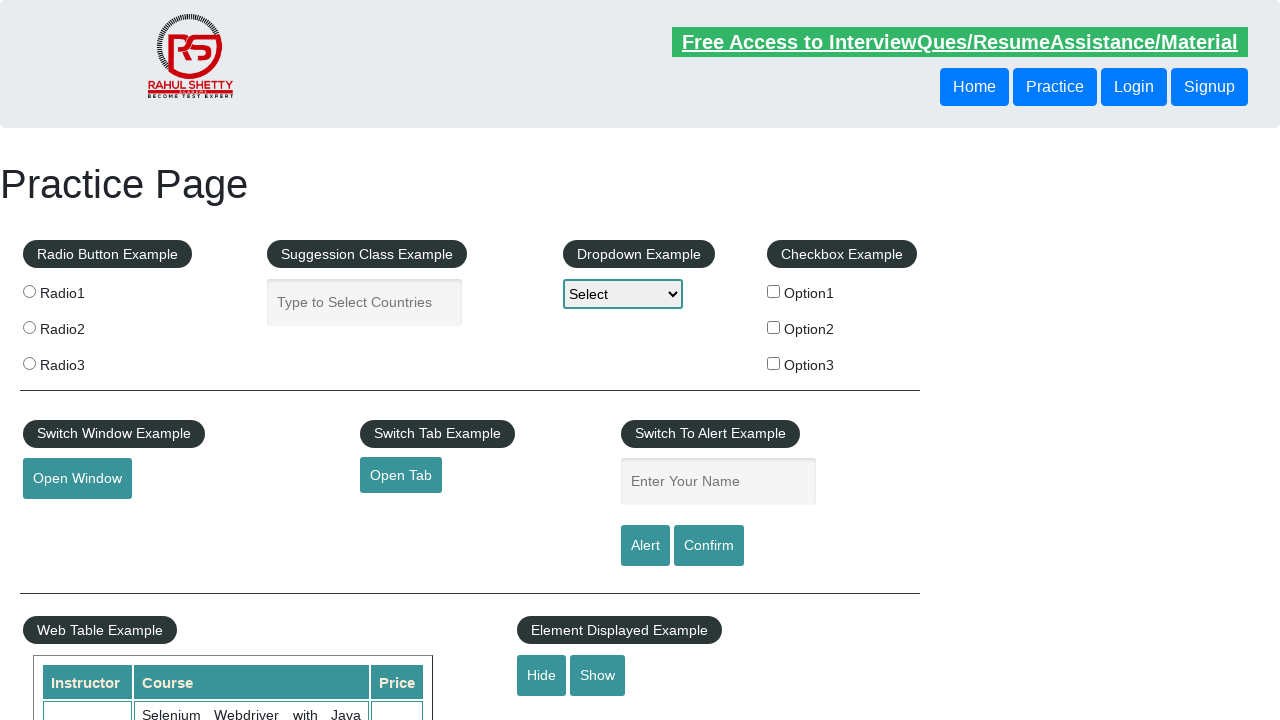

Verified text input is now hidden
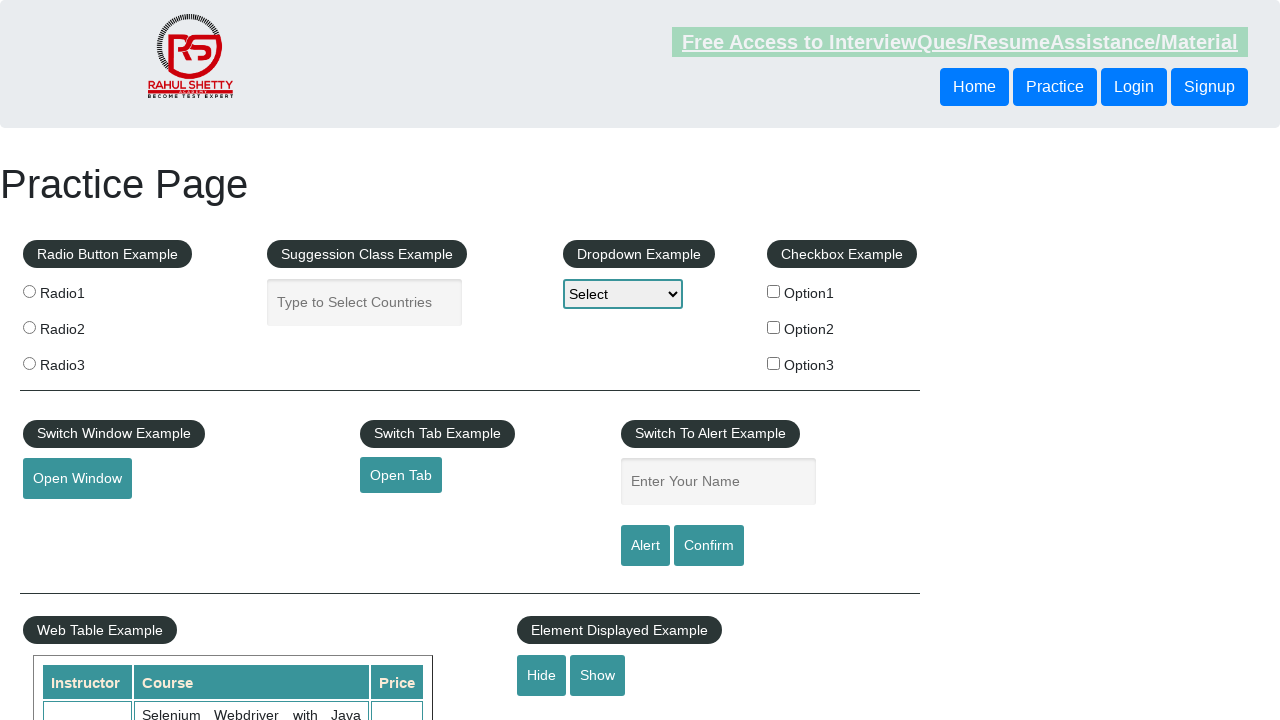

Set up dialog handler to dismiss alerts
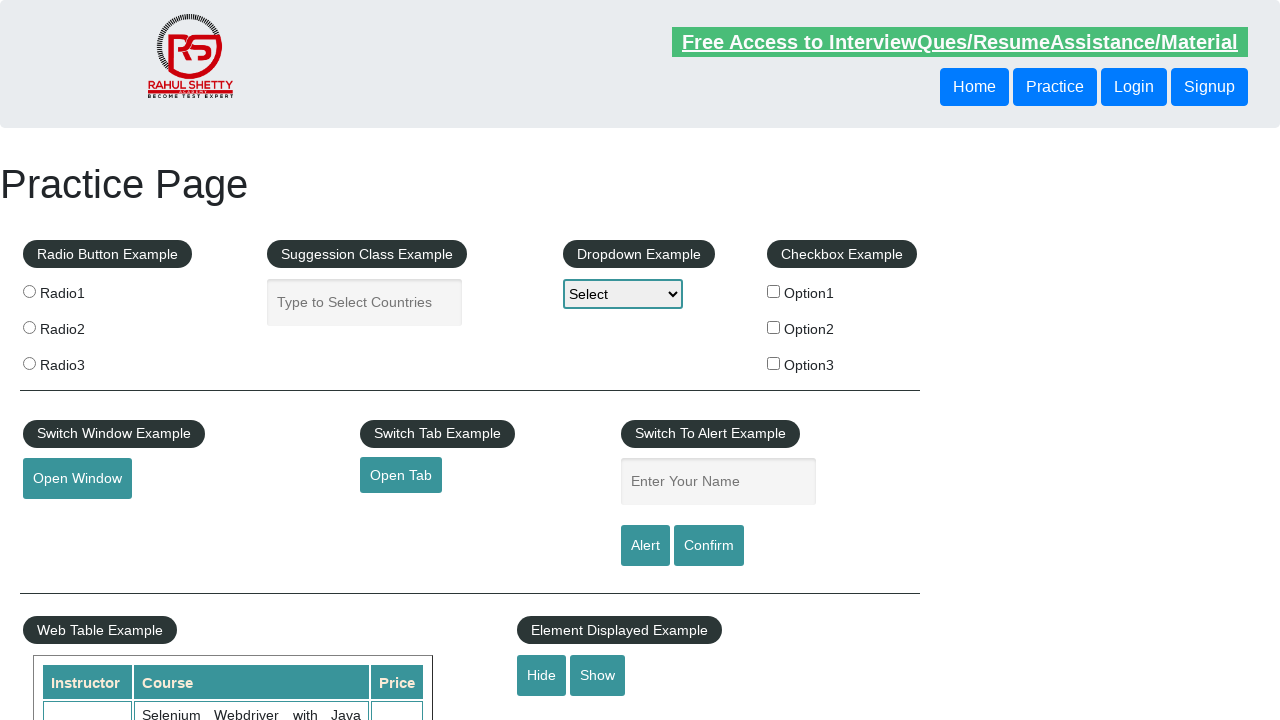

Clicked alert button to trigger dialog at (645, 546) on #alertbtn
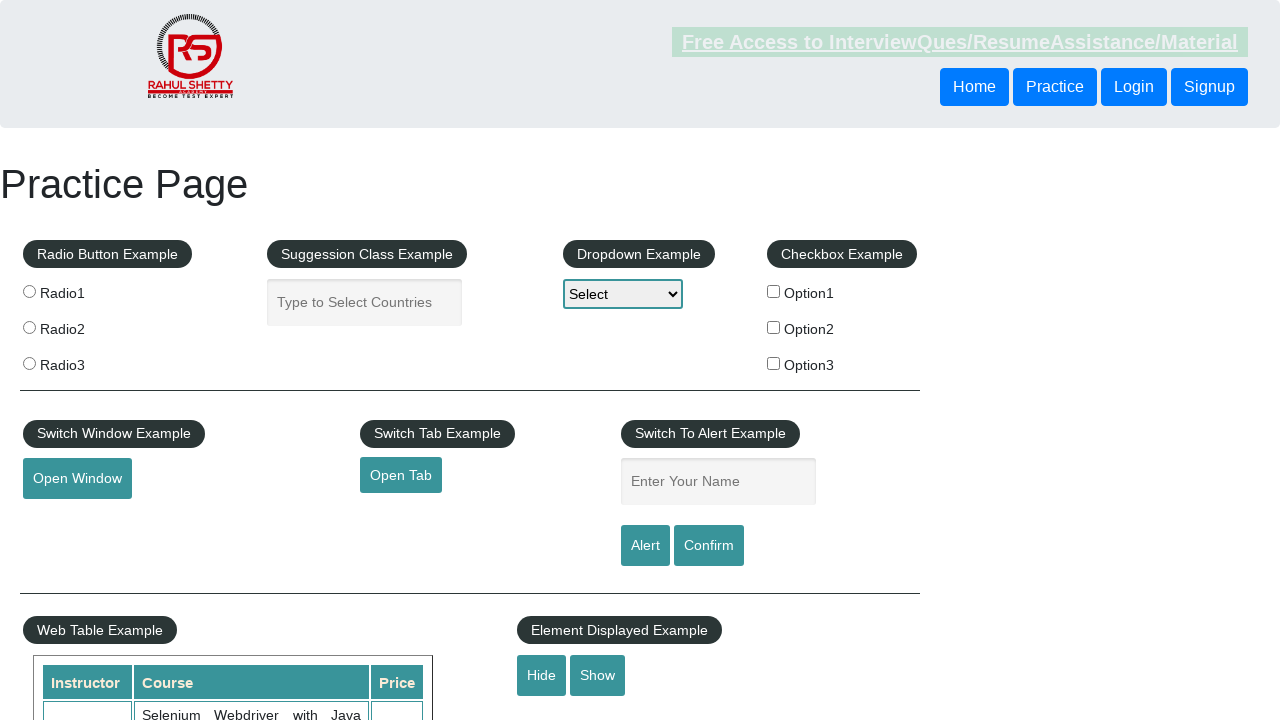

Hovered over mouse hover element at (83, 361) on #mousehover
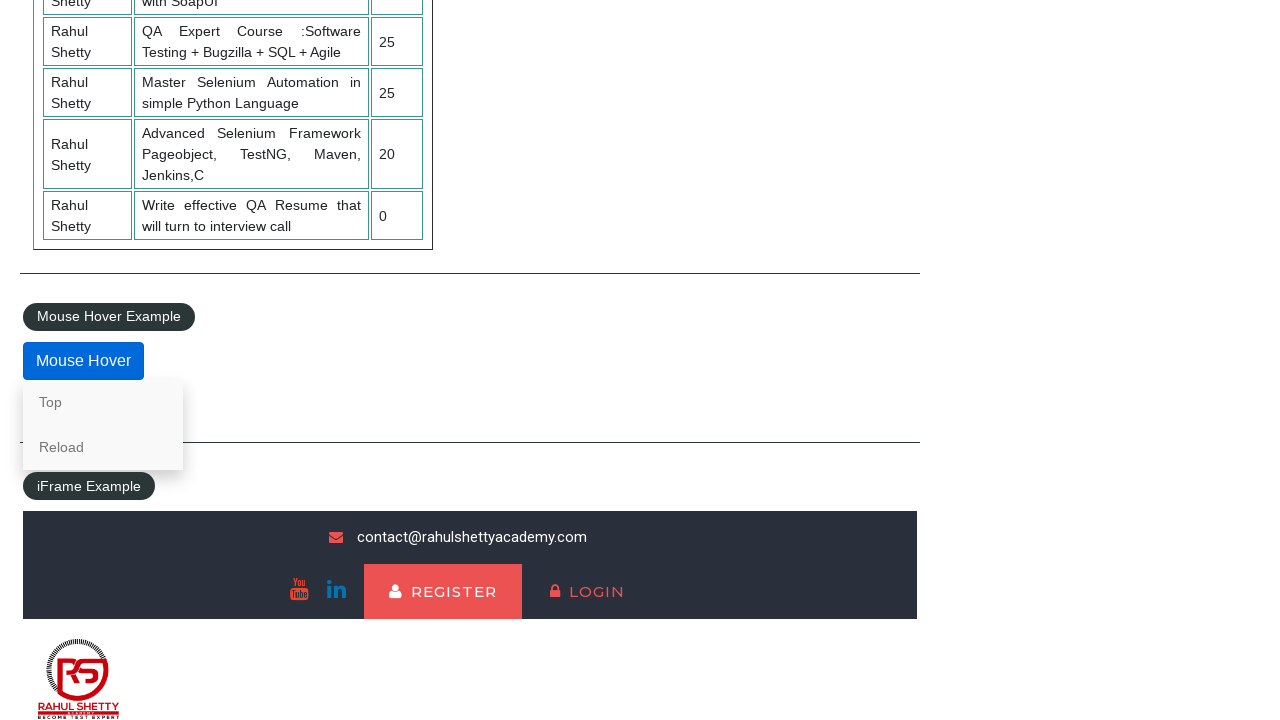

Clicked 'Top' link that appeared on hover at (103, 402) on xpath=//a[text()="Top"]
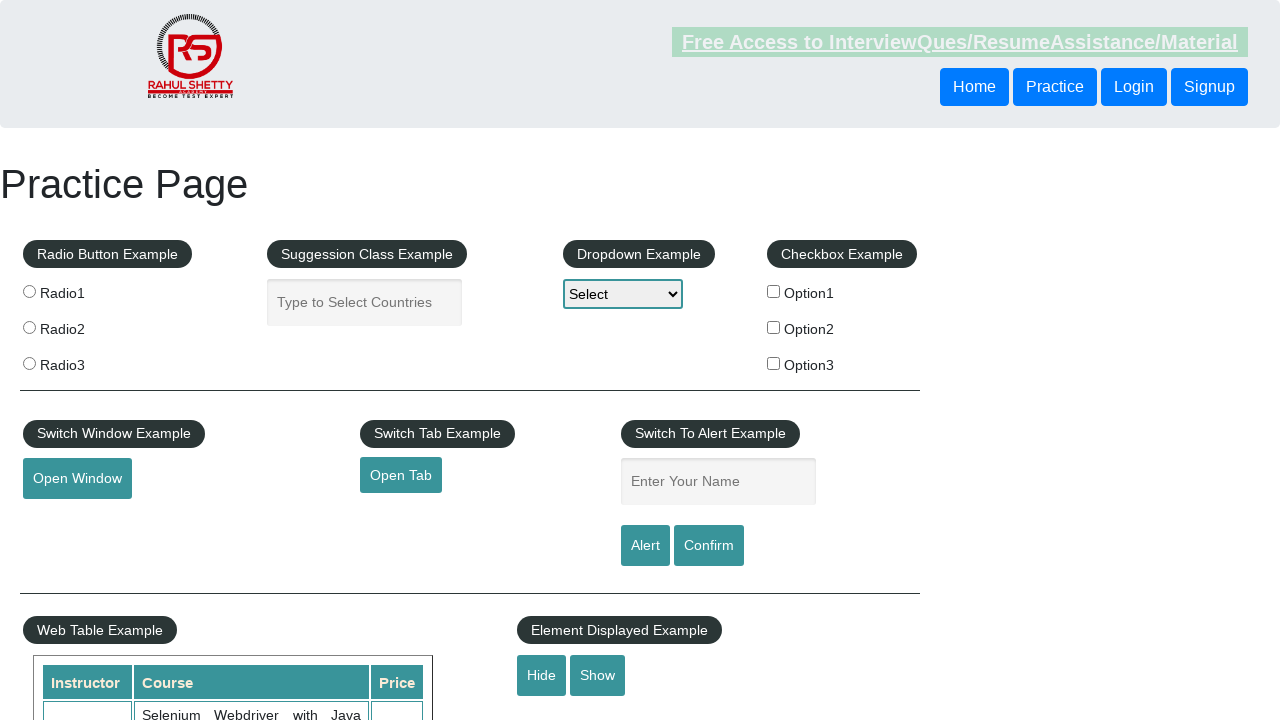

Located iframe with courses content
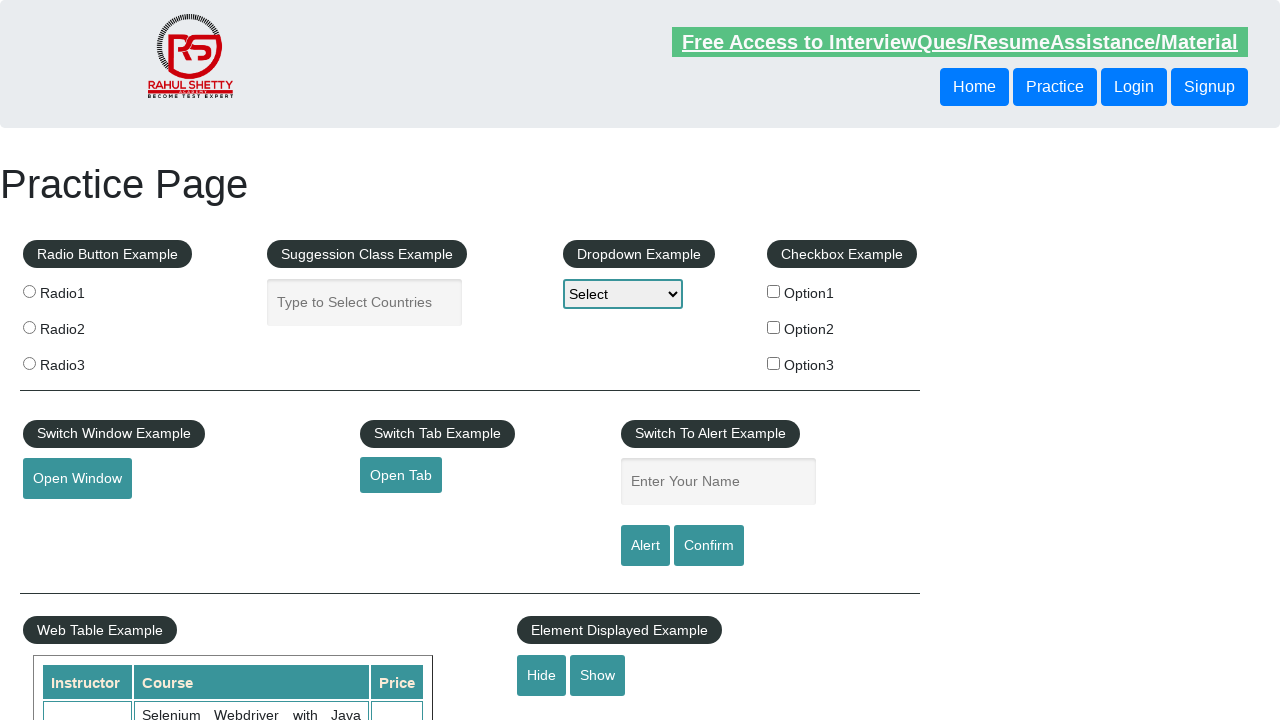

Retrieved iframe content text:  Learn Earn & Shine
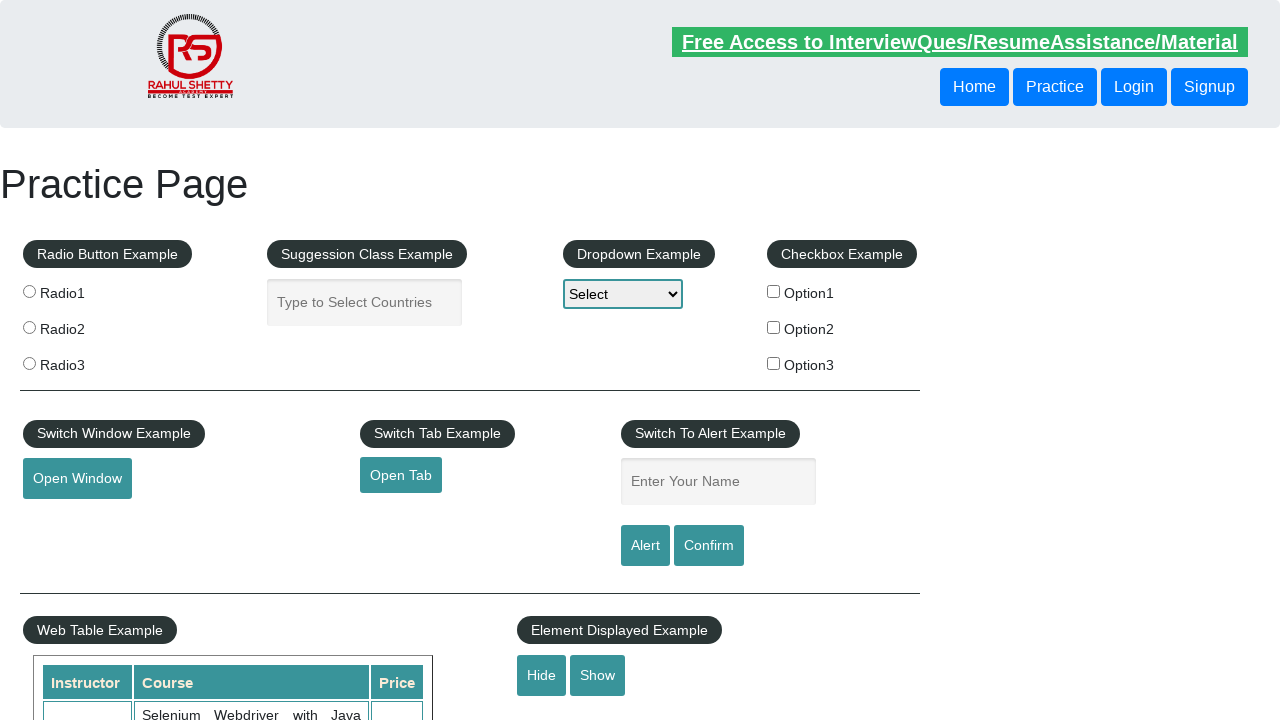

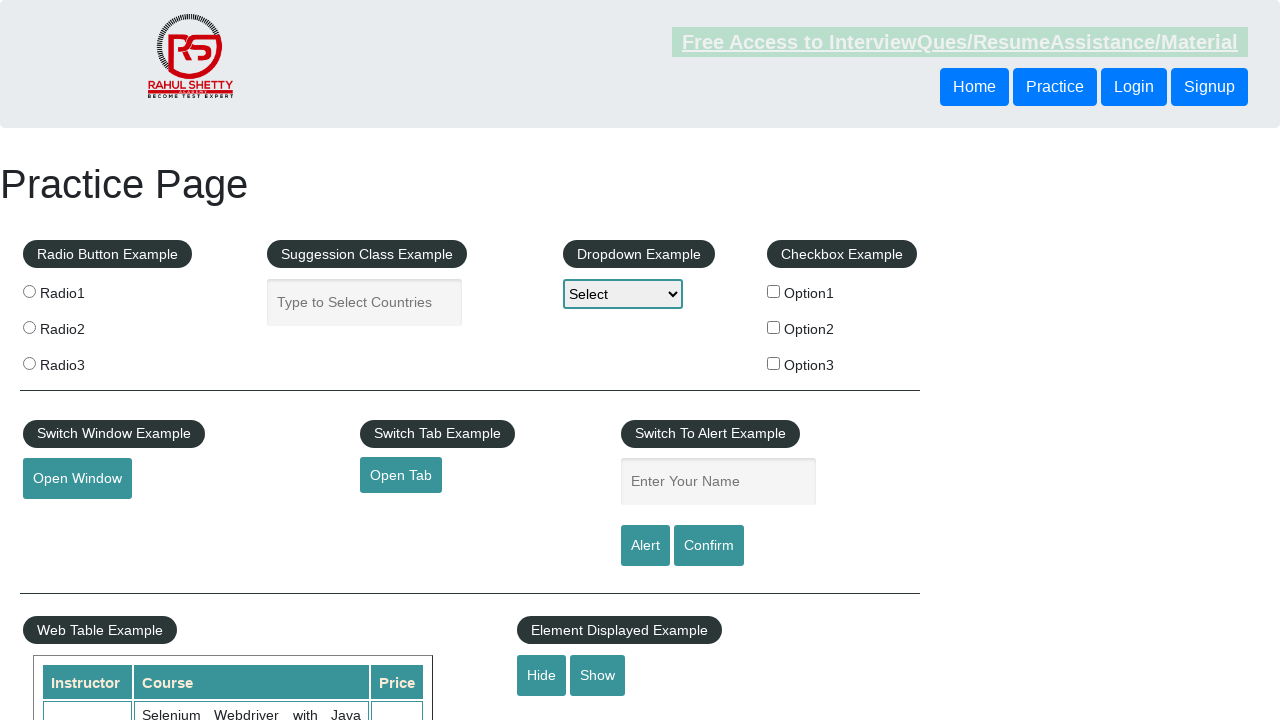